Tests handling a simple JavaScript alert by clicking a button to trigger it, verifying the alert text, and accepting it

Starting URL: https://v1.training-support.net/selenium/javascript-alerts

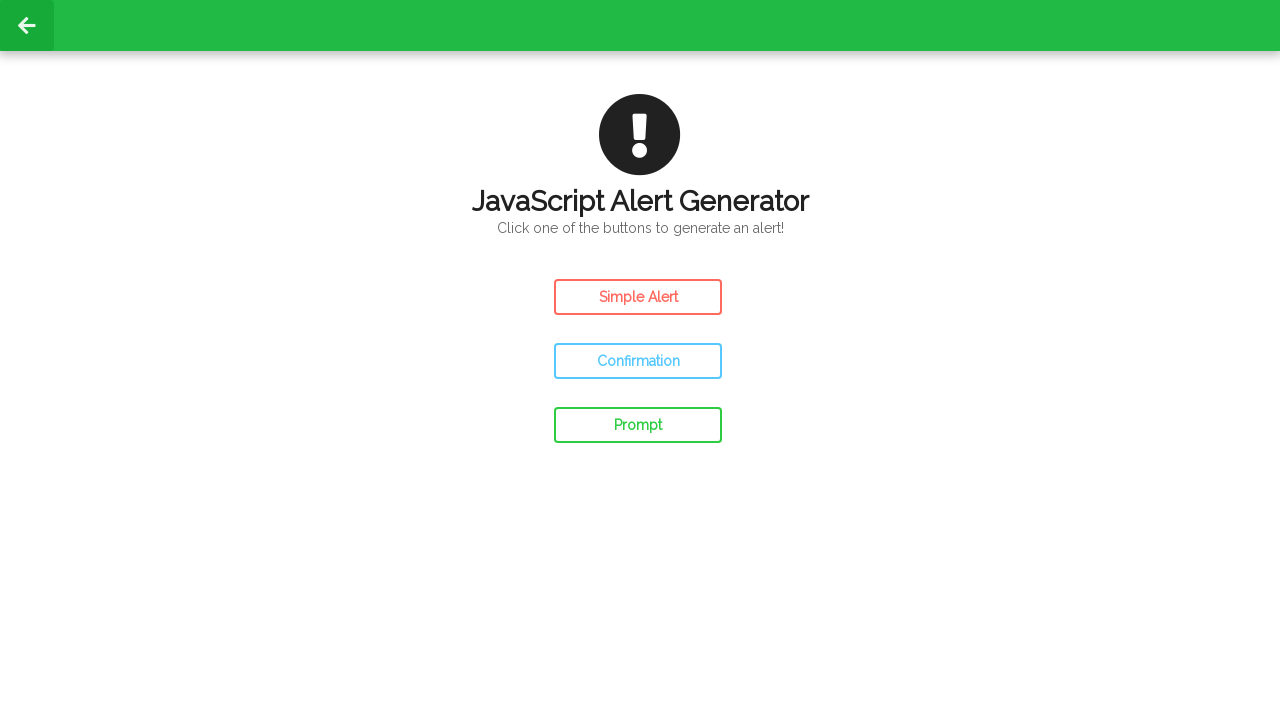

Clicked the button to trigger the simple JavaScript alert at (638, 297) on #simple
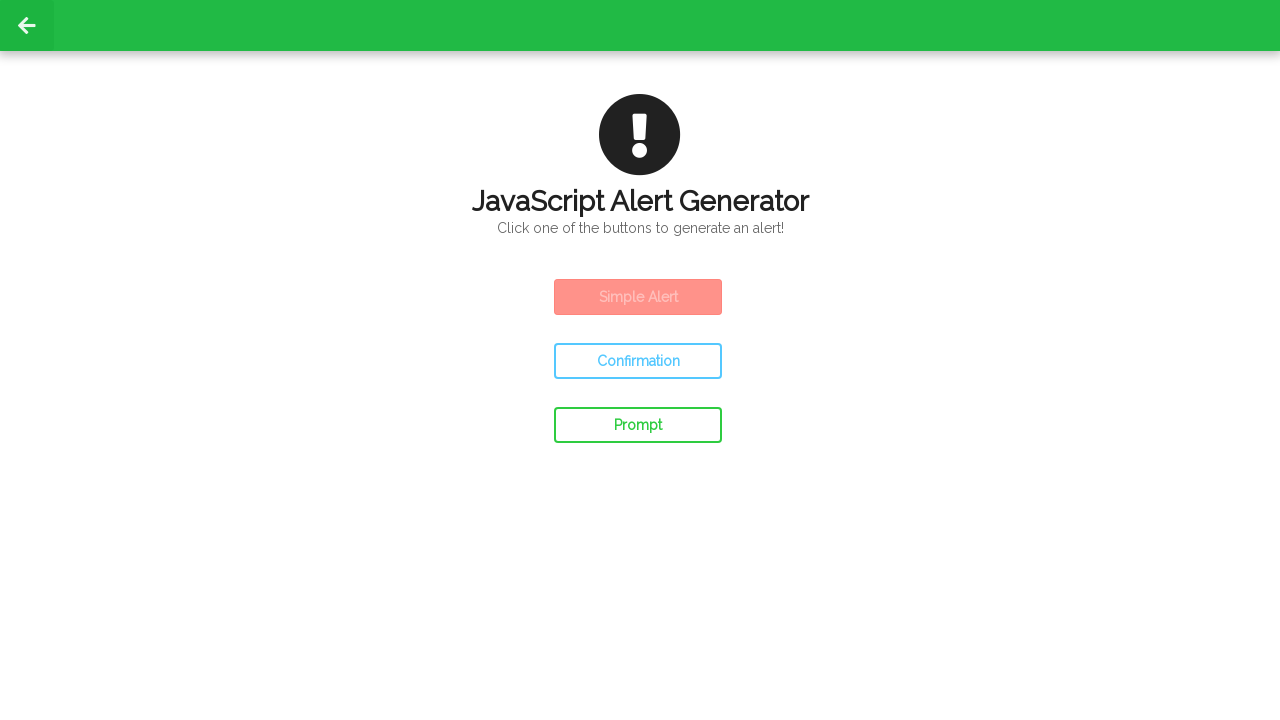

Set up dialog handler to accept the alert
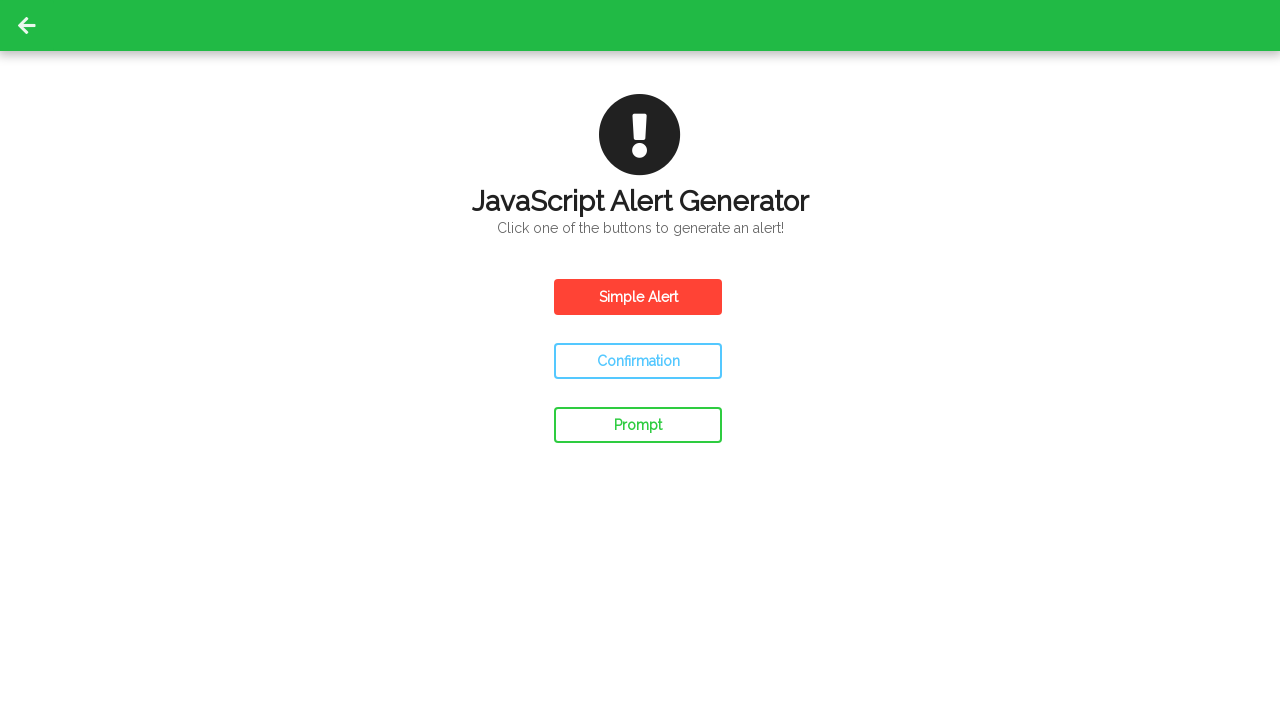

Waited for alert to be handled and processed
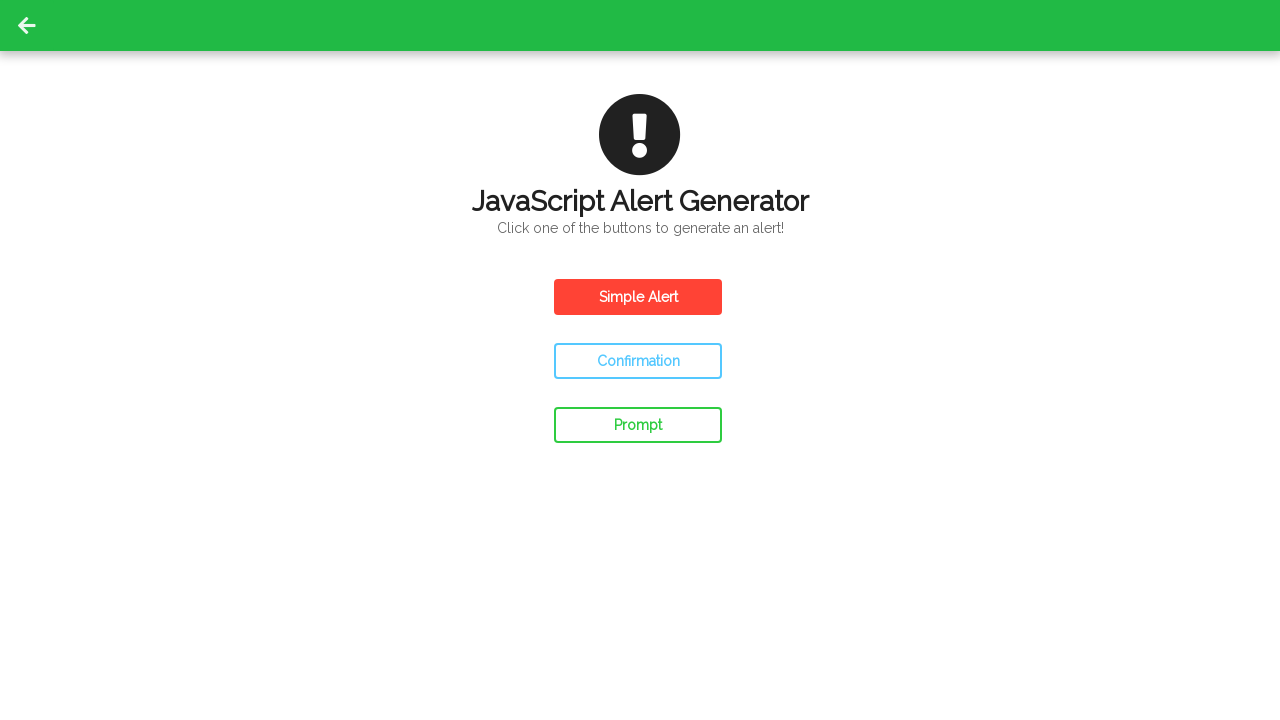

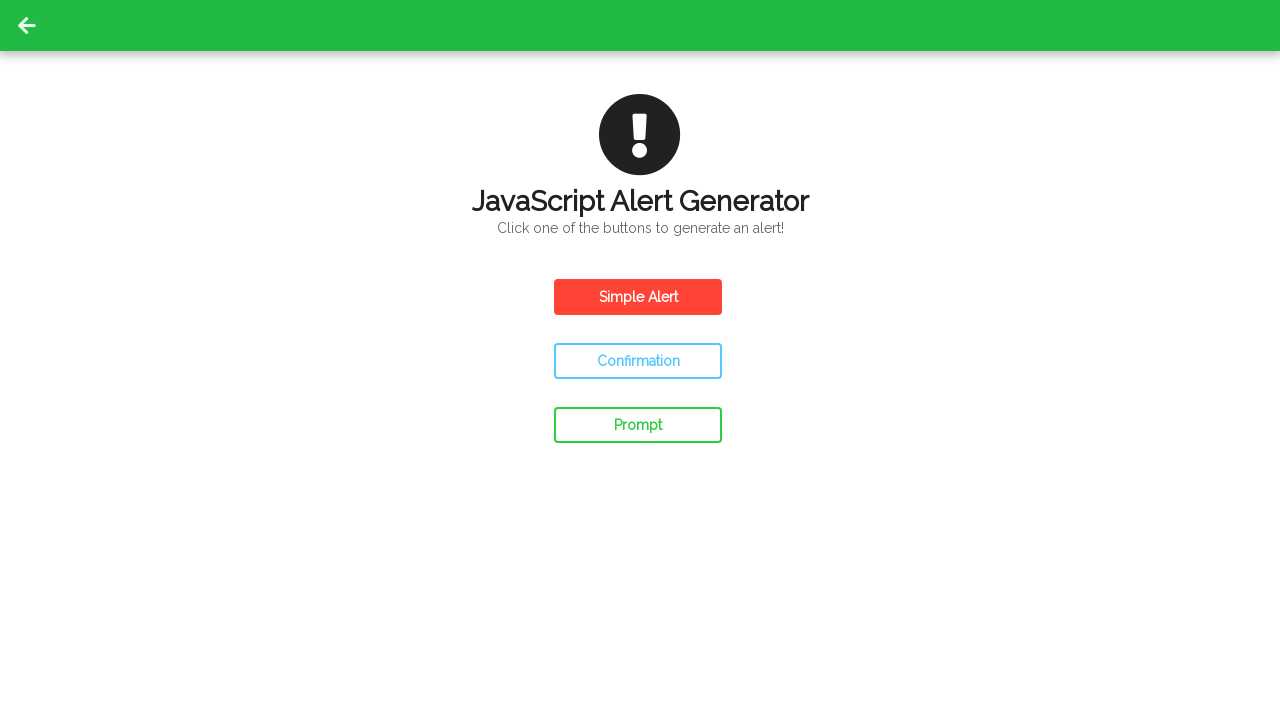